Tests the delete functionality by adding an element, then removing it and verifying it disappears

Starting URL: https://the-internet.herokuapp.com/

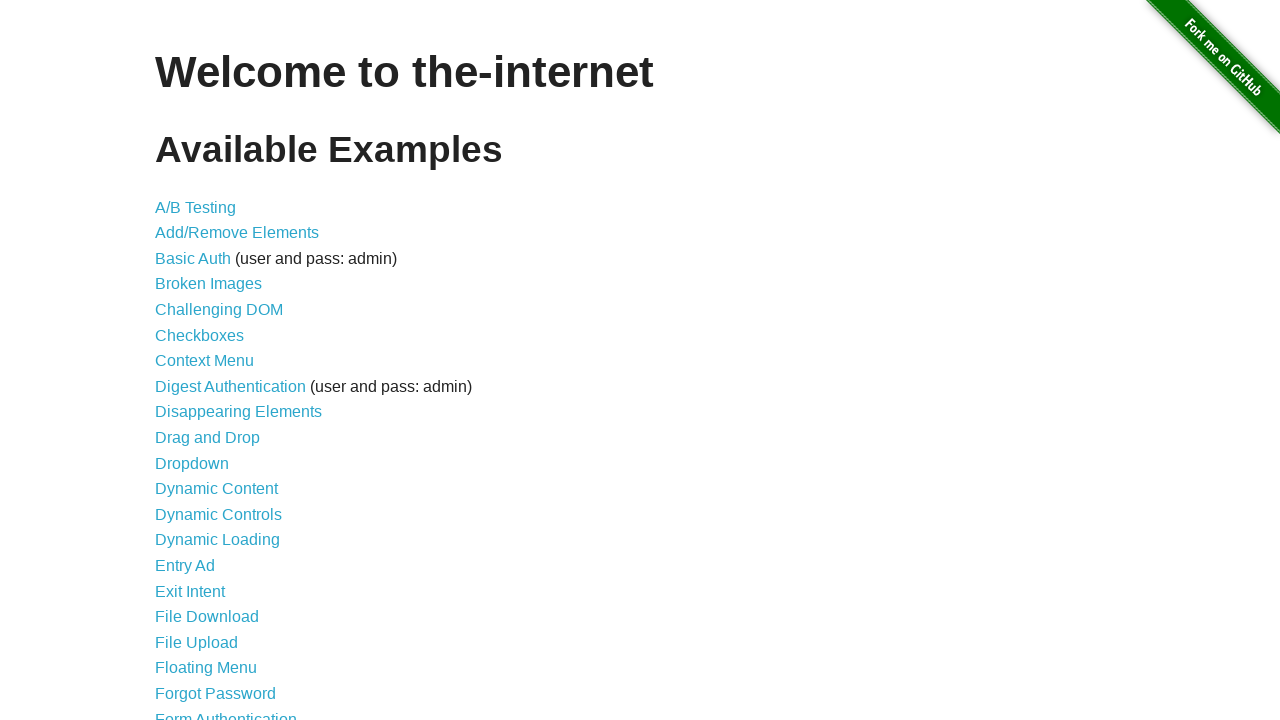

Clicked on Add/Remove Elements link at (237, 233) on xpath=//a[contains(text(),'Add')]
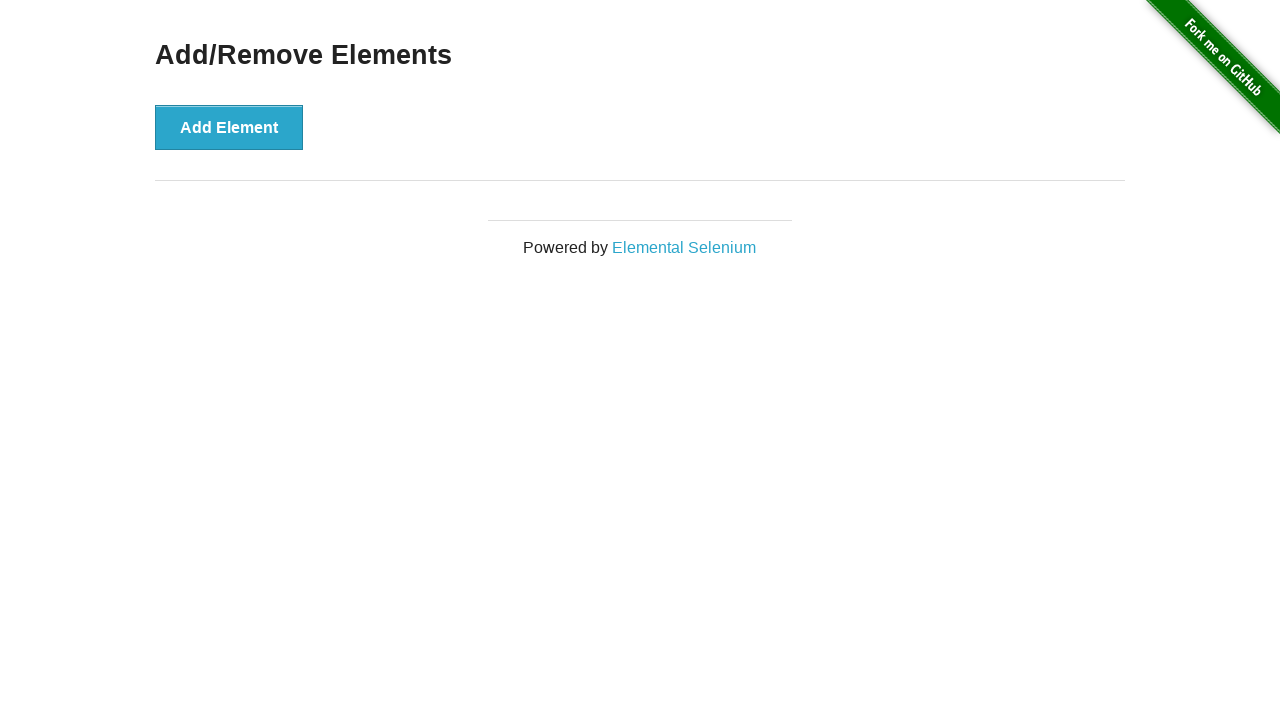

Clicked Add Element button to add a delete button at (229, 127) on xpath=//button
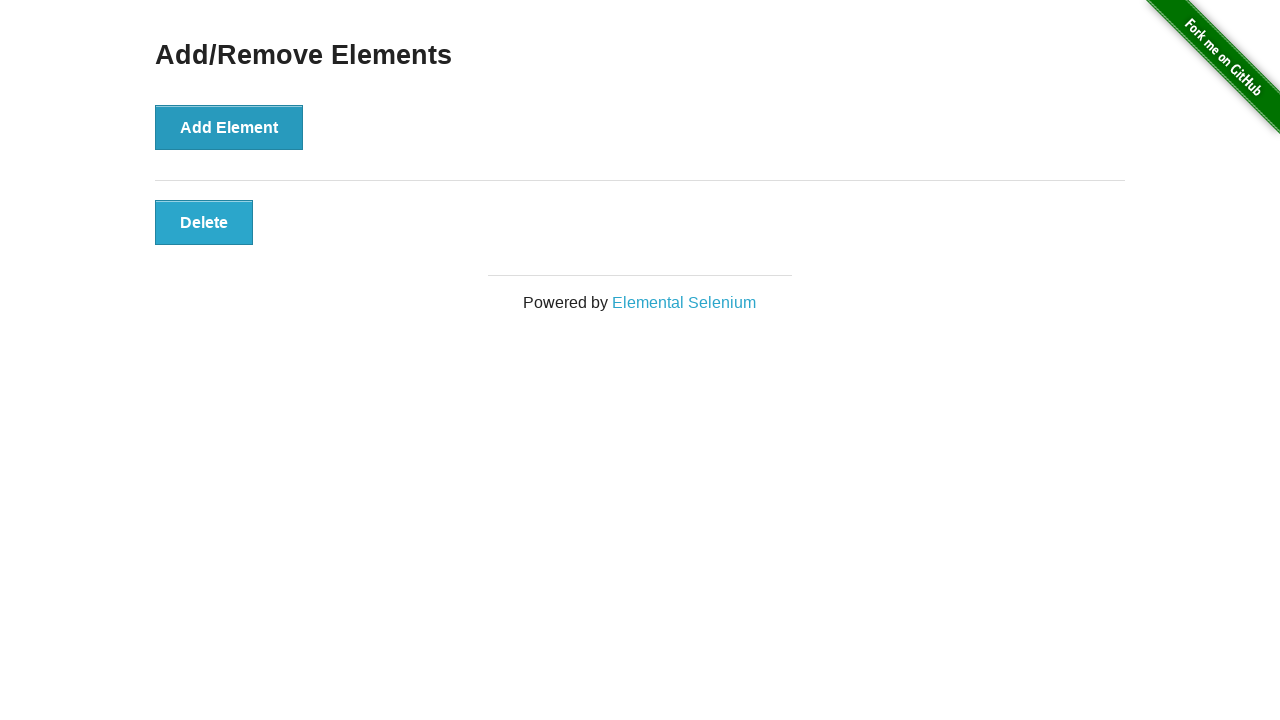

Clicked Delete button to remove the added element at (204, 222) on .added-manually
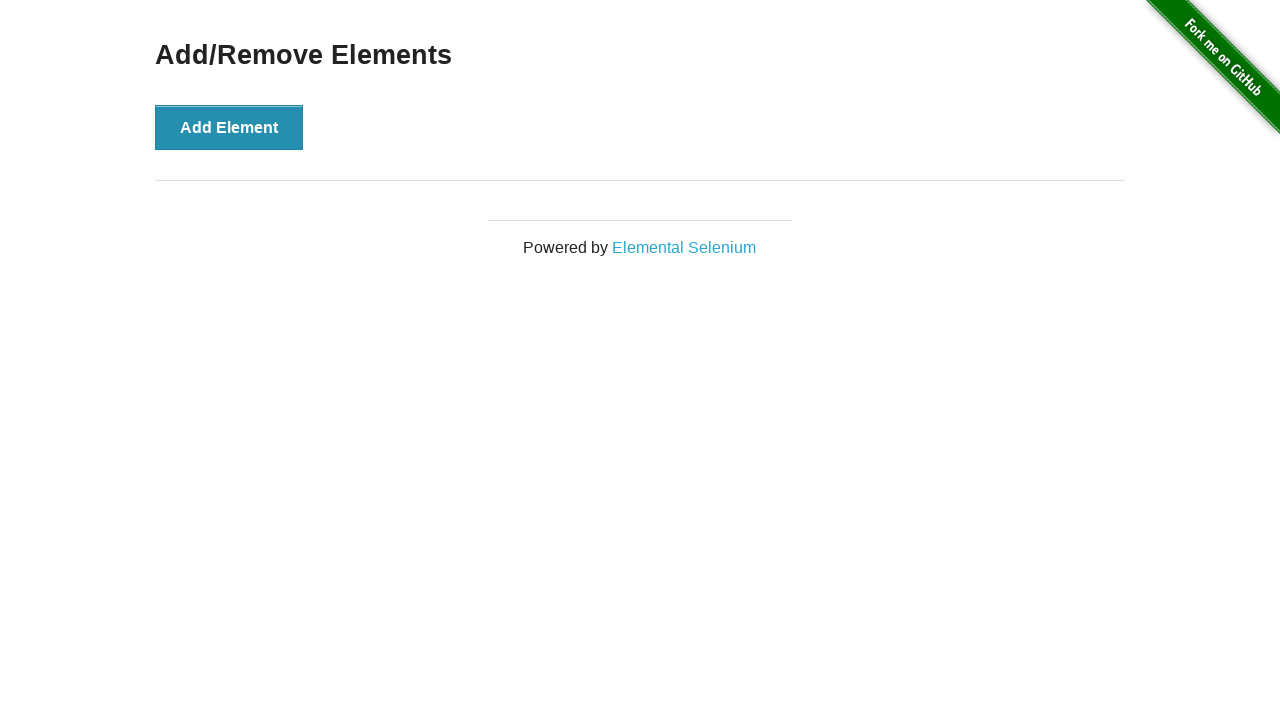

Verified that the delete button no longer exists
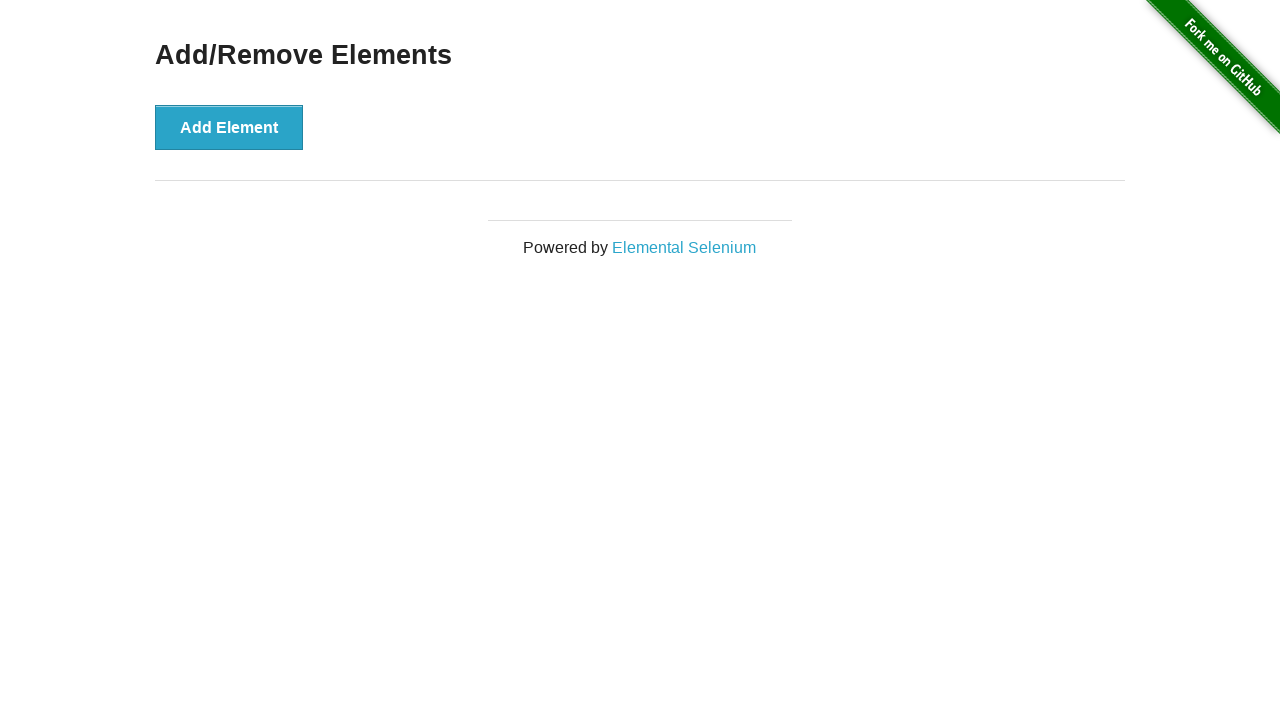

Assertion passed: delete button count is 0
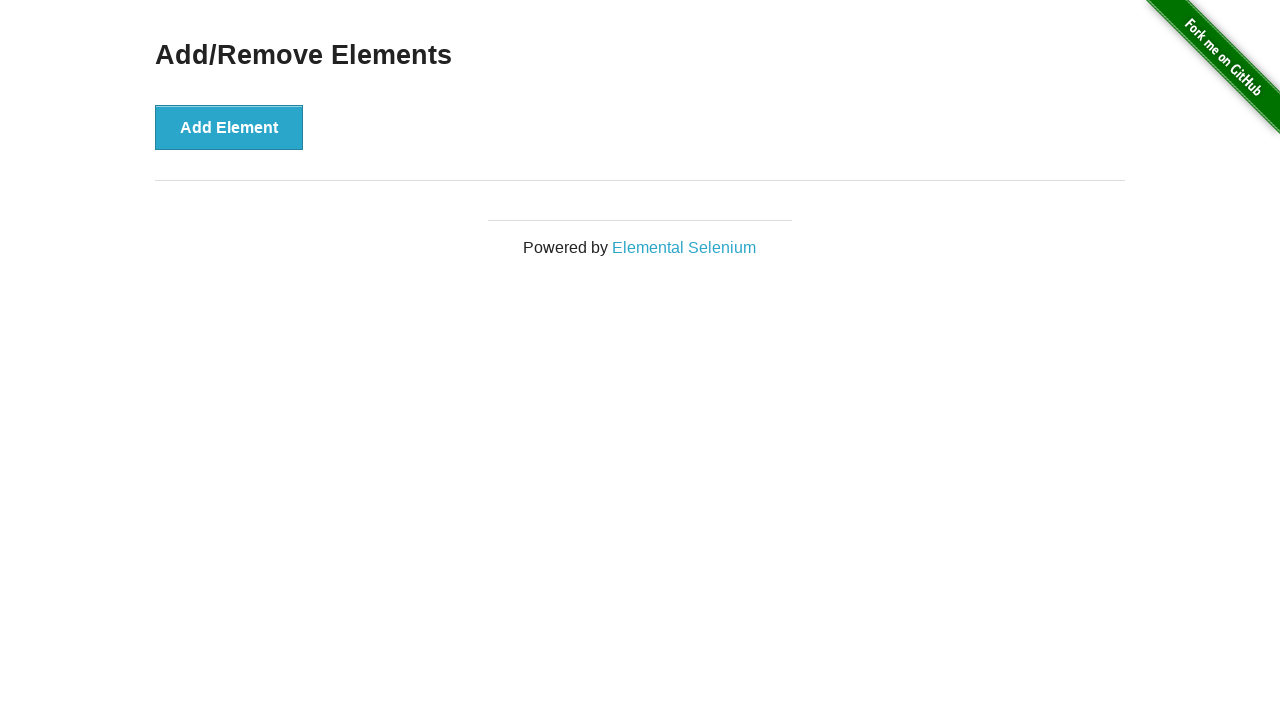

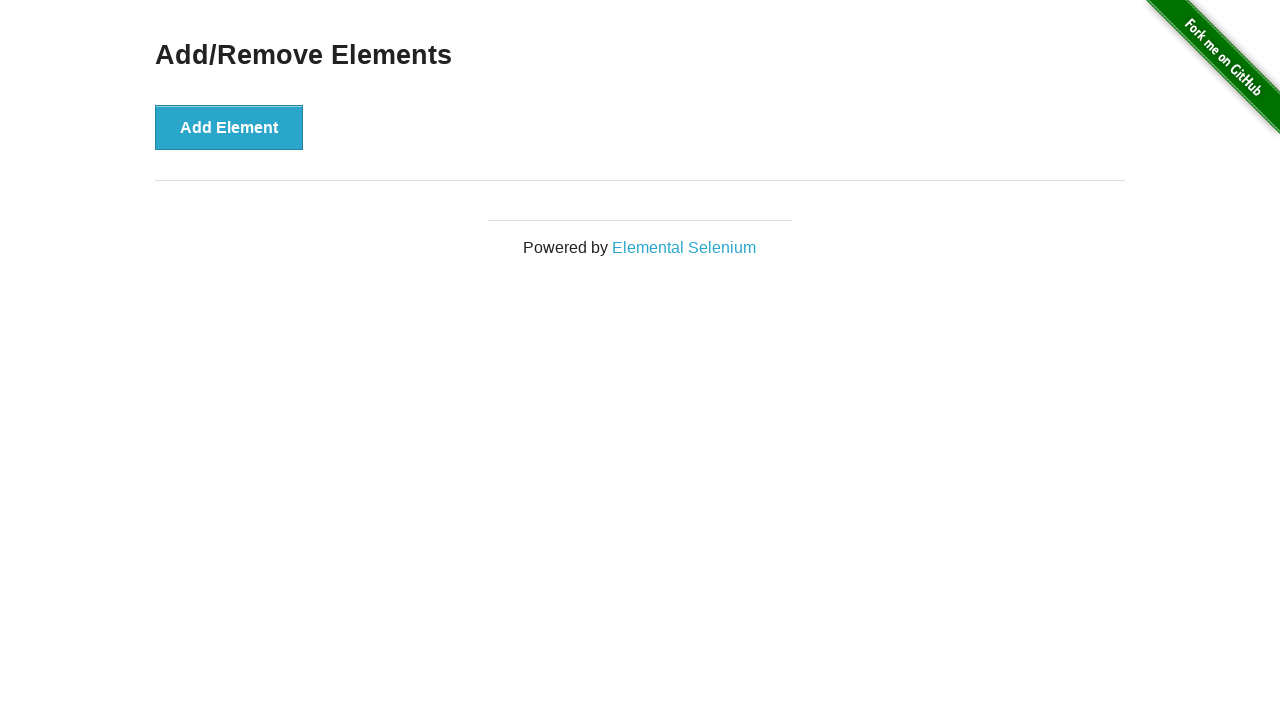